Tests the search functionality on Bilibili by entering a search query into the search input field

Starting URL: https://www.bilibili.com

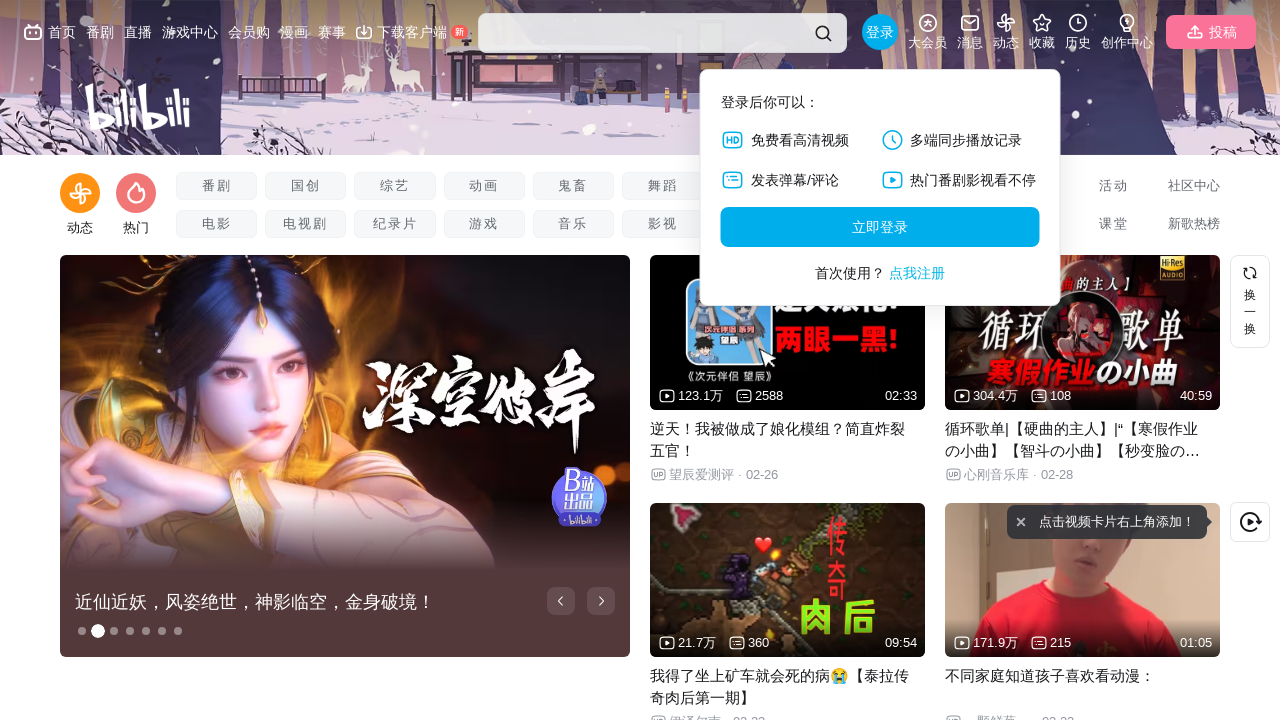

Filled search input field with '学习selenium' on input
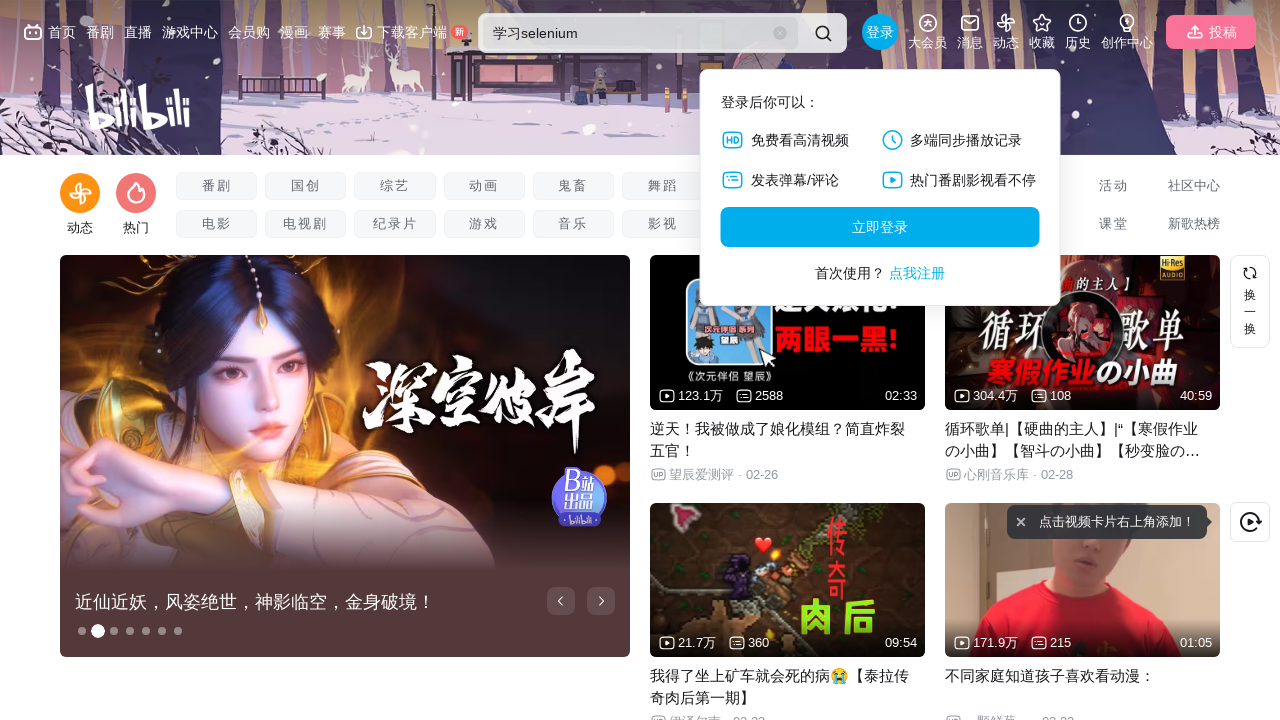

Waited 1 second for search input to register
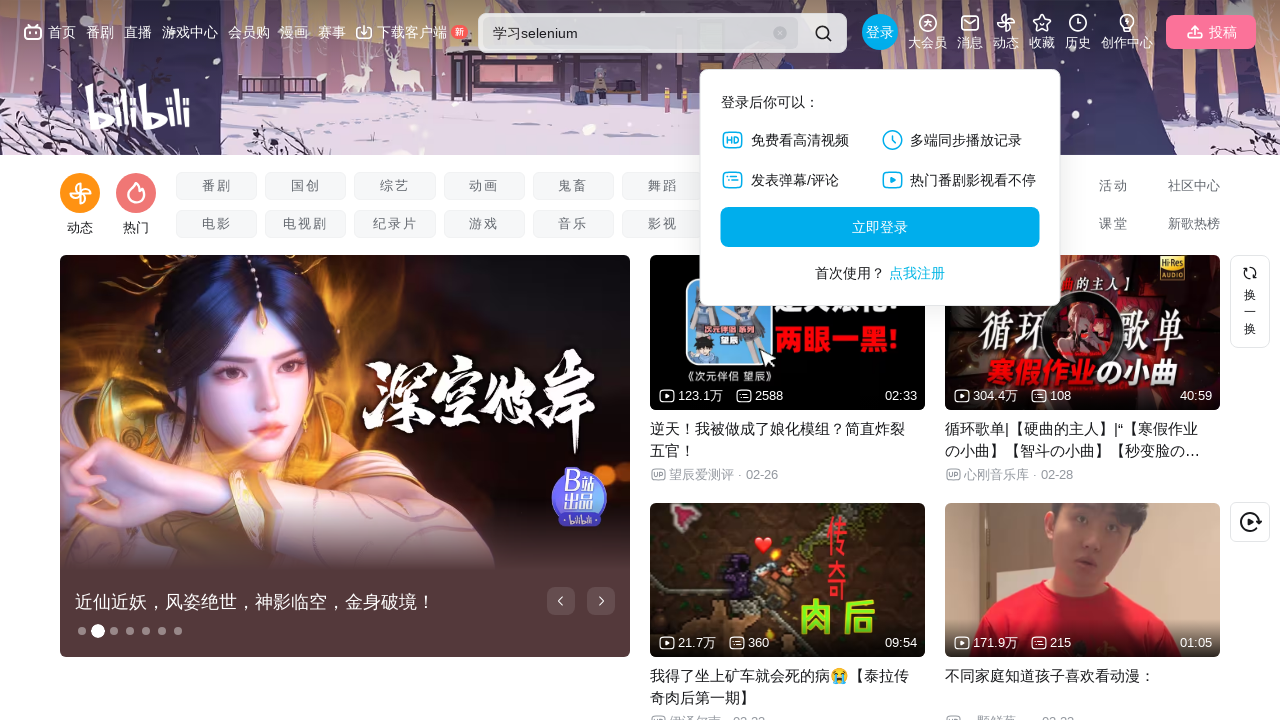

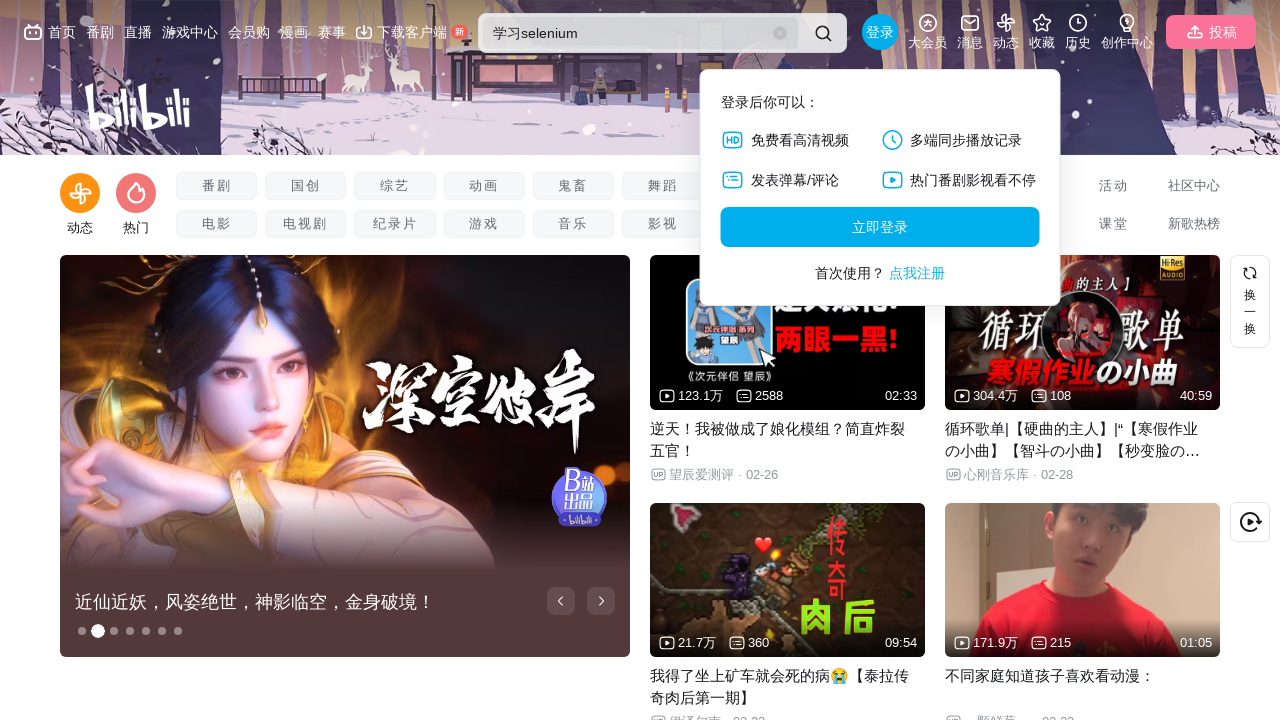